Tests calendar UI functionality by selecting dates and verifying the round trip option enables/disables the return date field

Starting URL: https://rahulshettyacademy.com/dropdownsPractise/

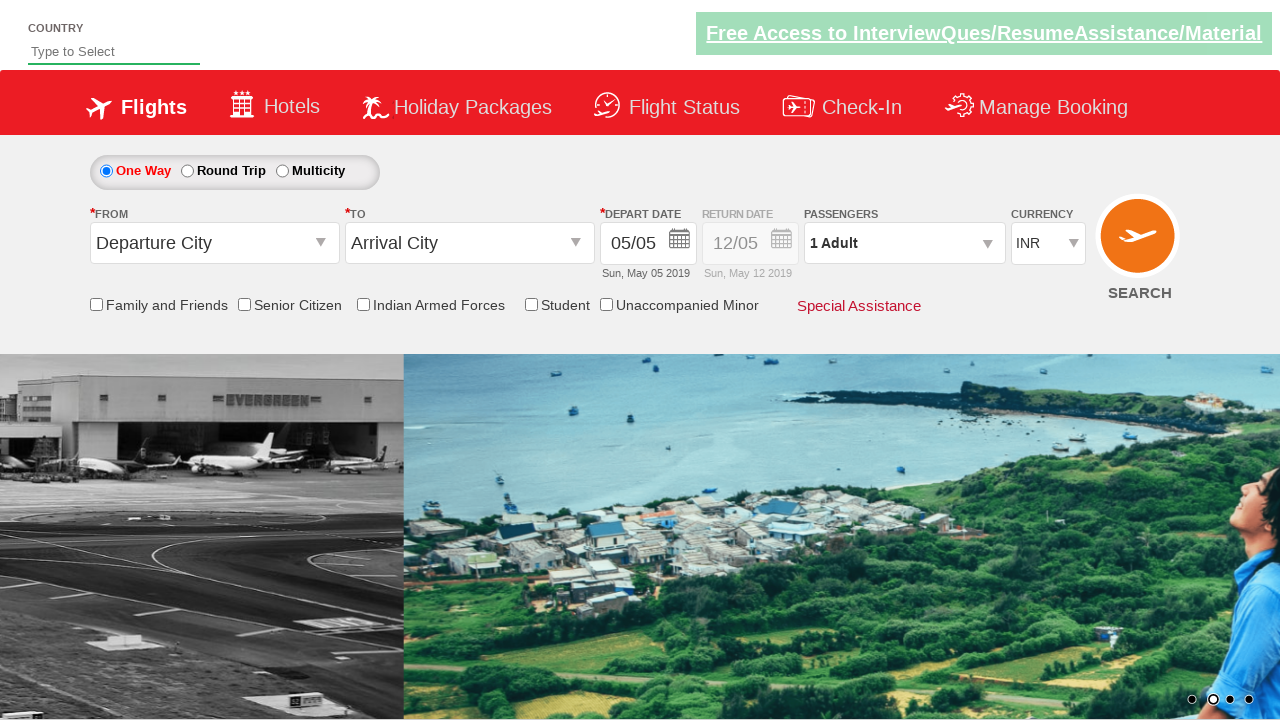

Clicked departure date field to open calendar at (648, 244) on #ctl00_mainContent_view_date1
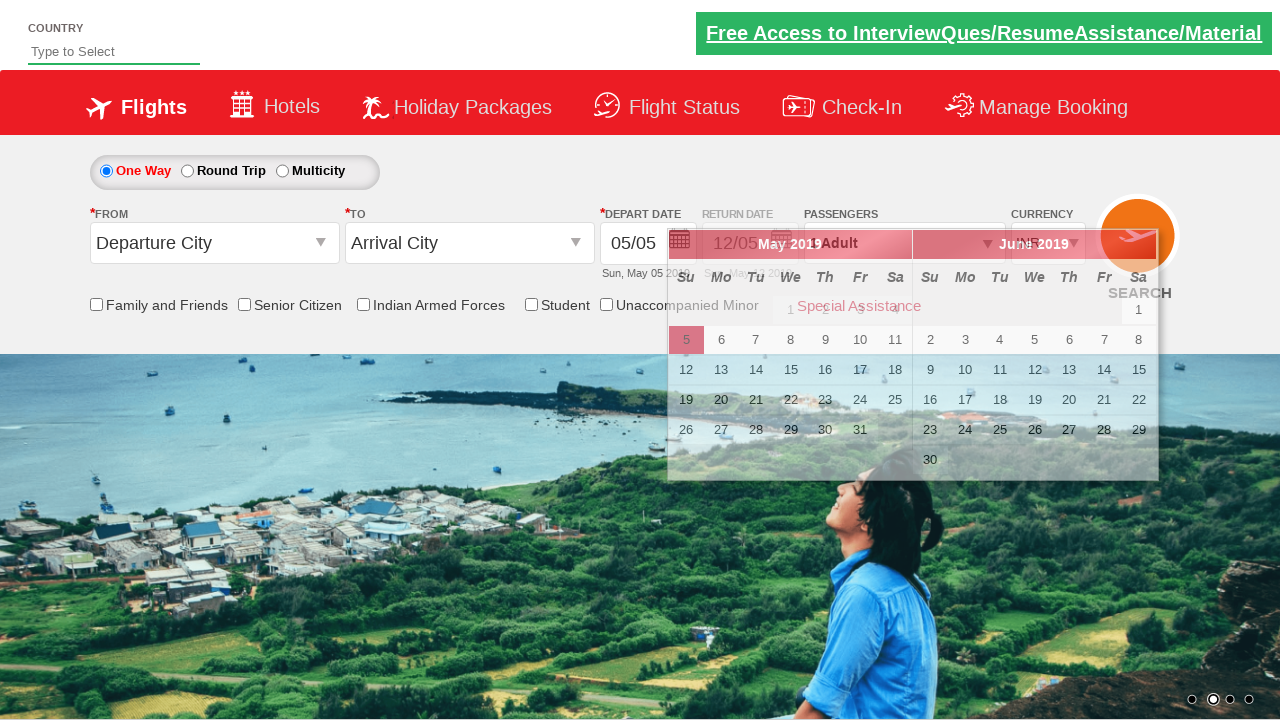

Calendar appeared with active date visible
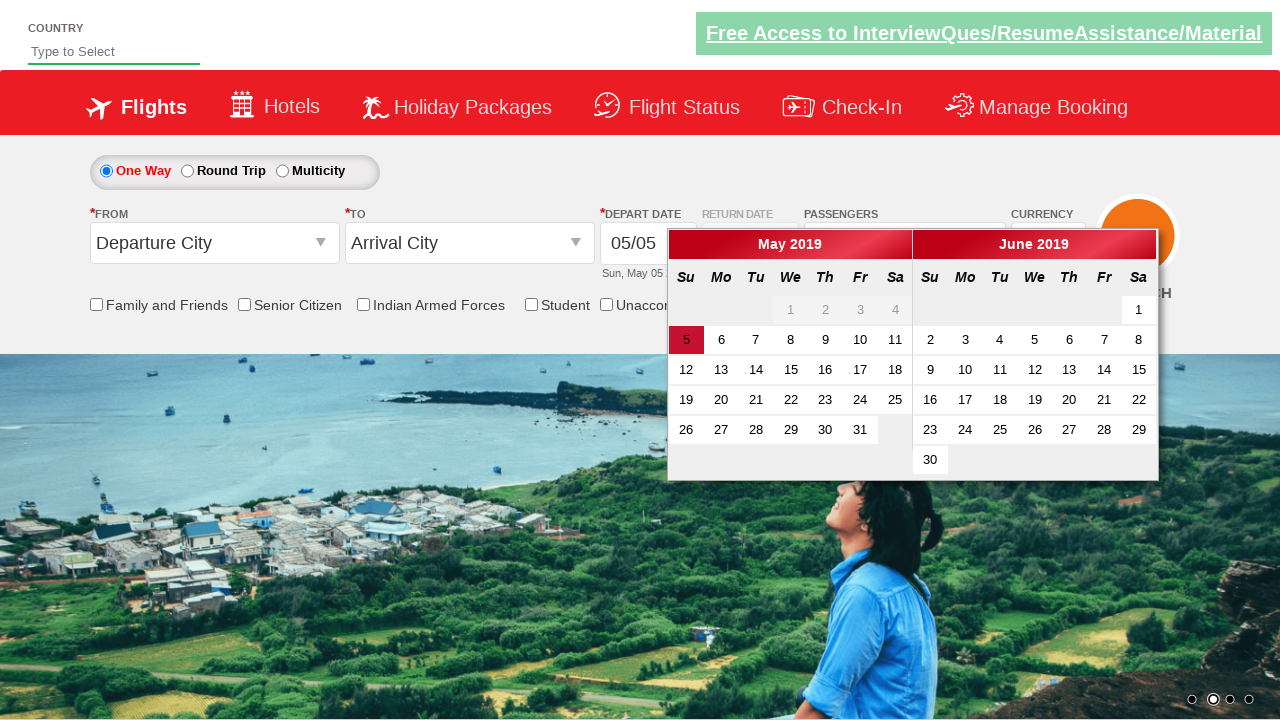

Selected active date in calendar at (686, 340) on .ui-state-default.ui-state-active
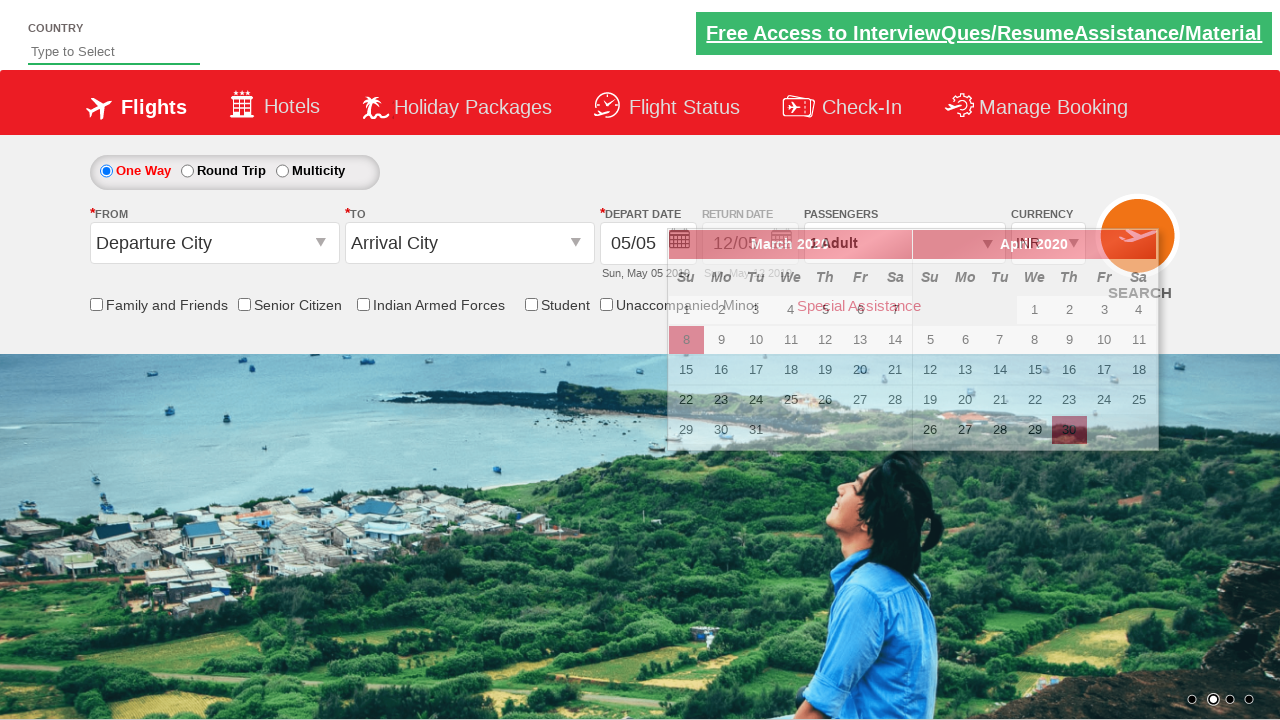

Clicked round trip radio button at (187, 171) on #ctl00_mainContent_rbtnl_Trip_1
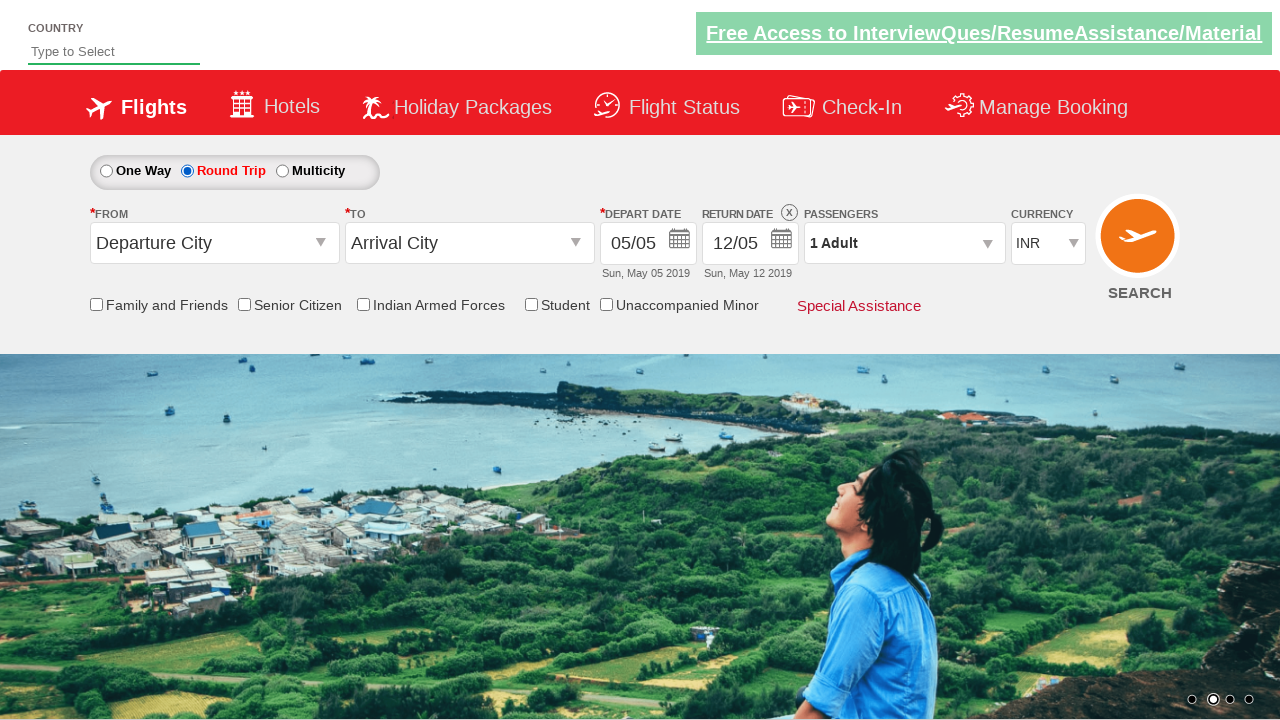

Retrieved return date field style attribute
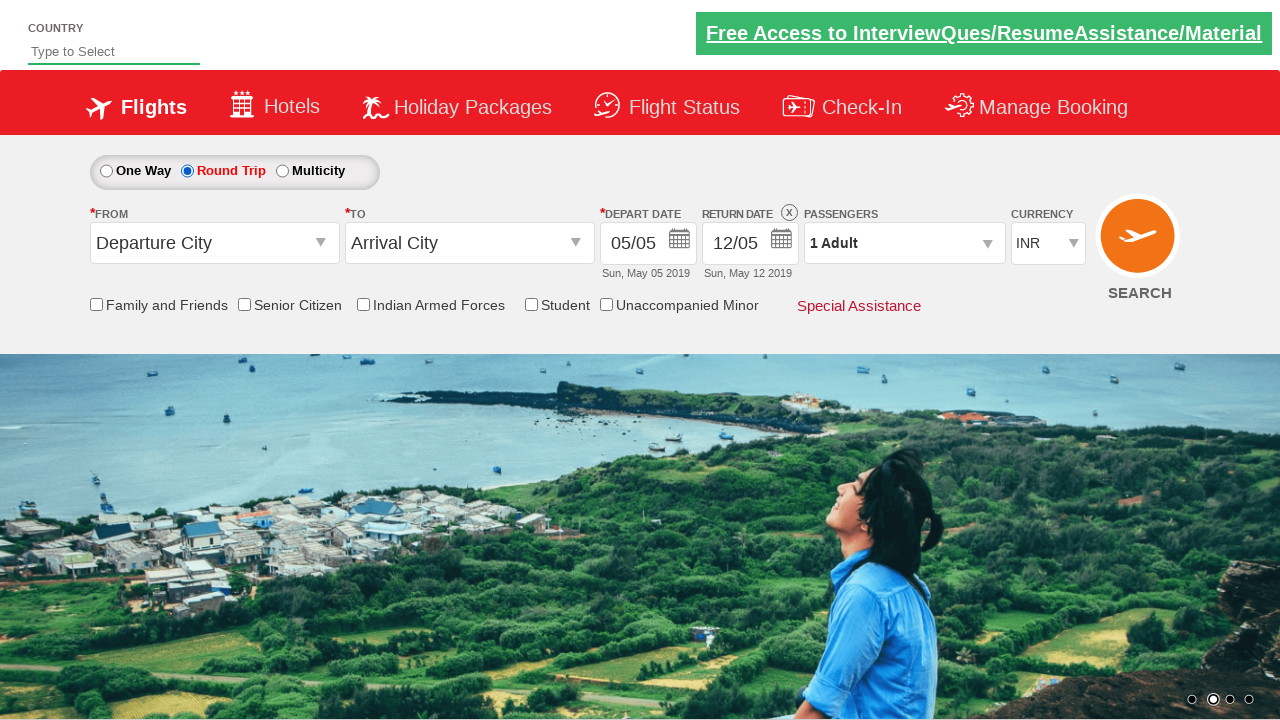

Verified return date field is enabled (no opacity)
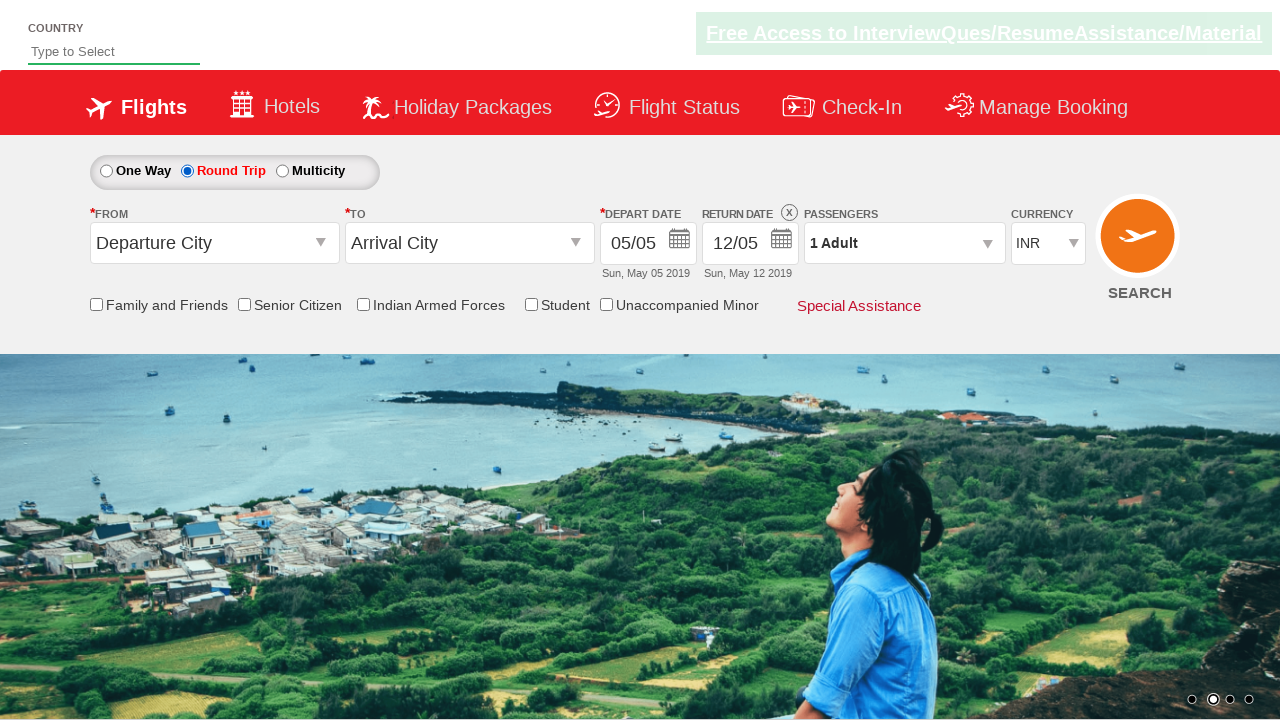

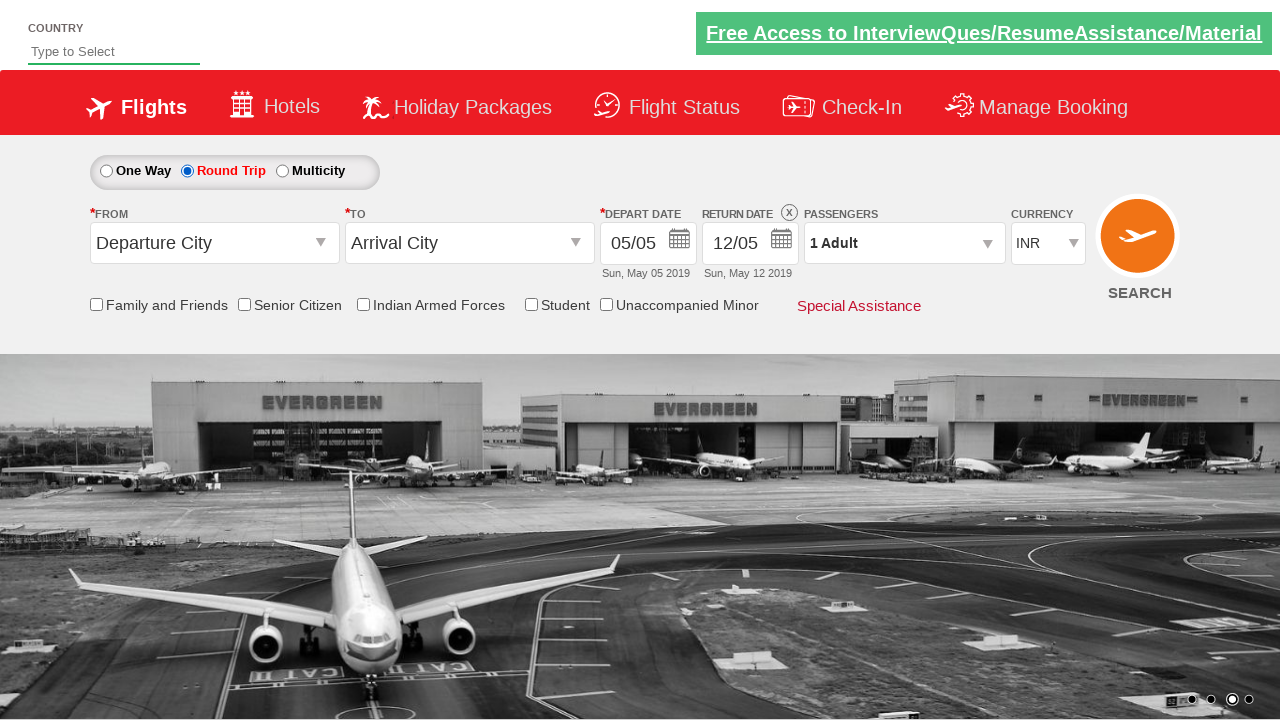